Tests the SpiceJet website by checking if the Round Trip radio button is displayed and selected

Starting URL: https://www.spicejet.com

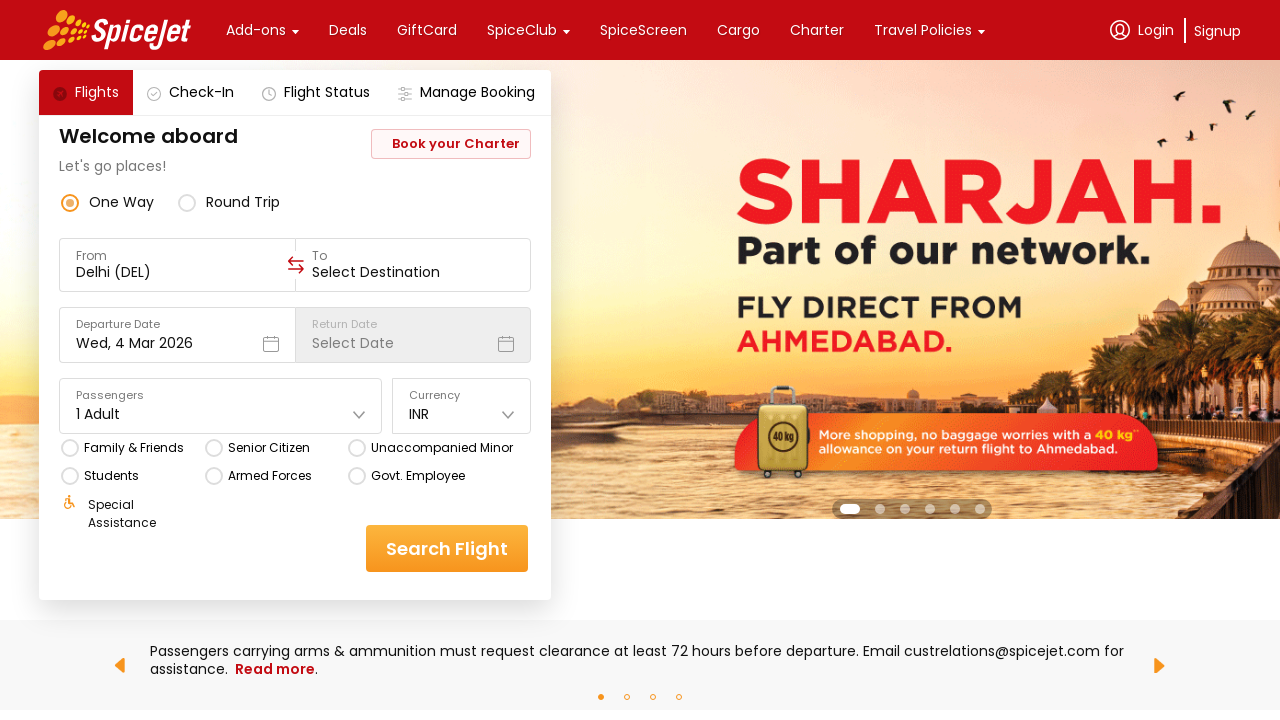

Waited 5000ms for SpiceJet website to load
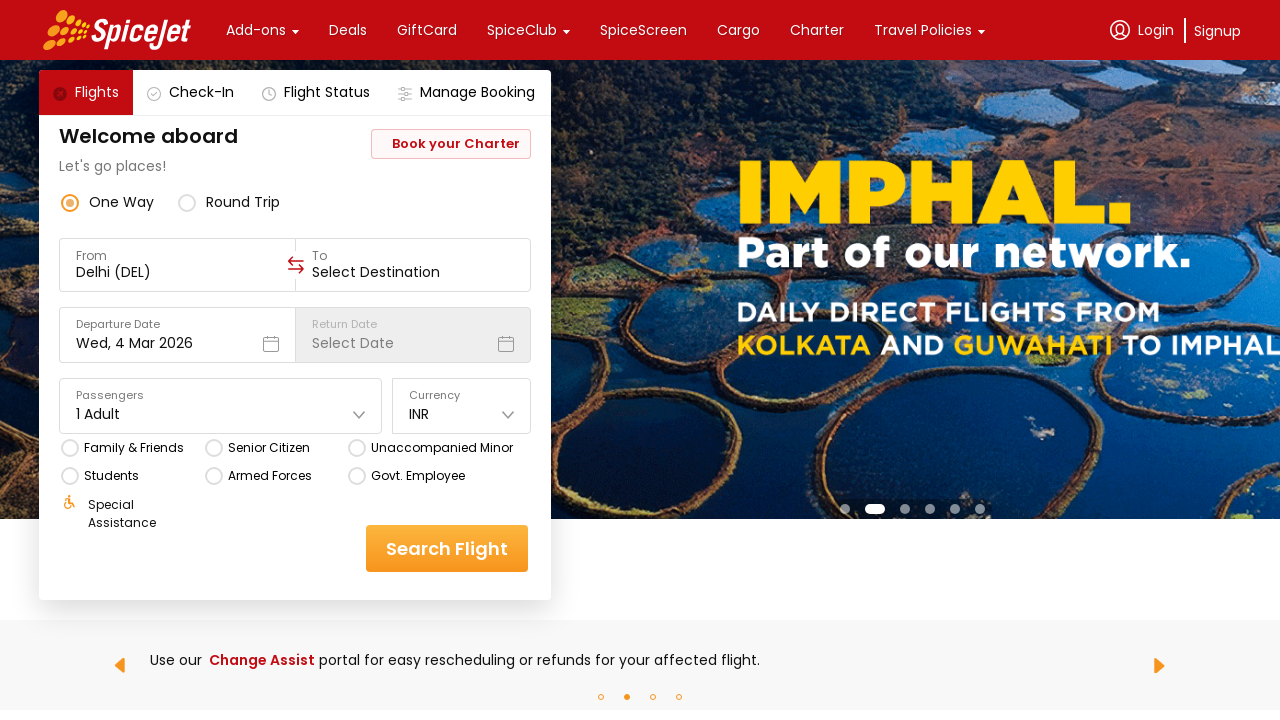

Located Round Trip radio button element
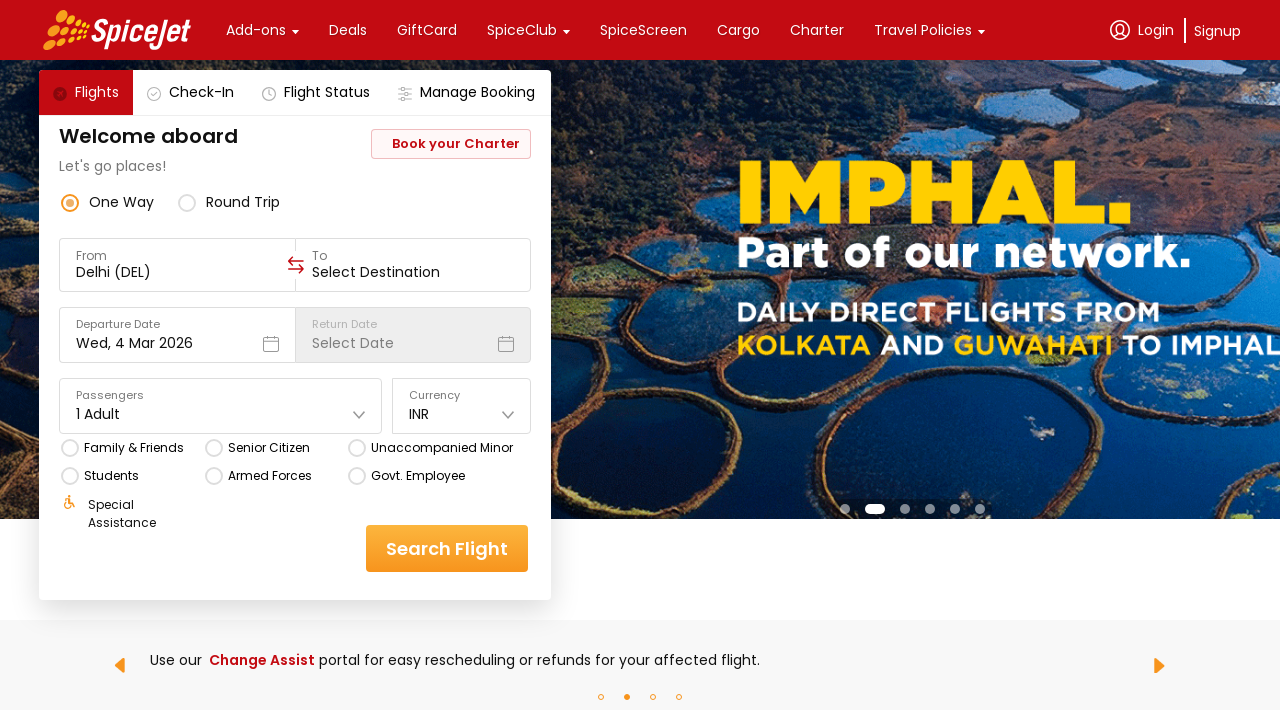

Round Trip radio button is hidden
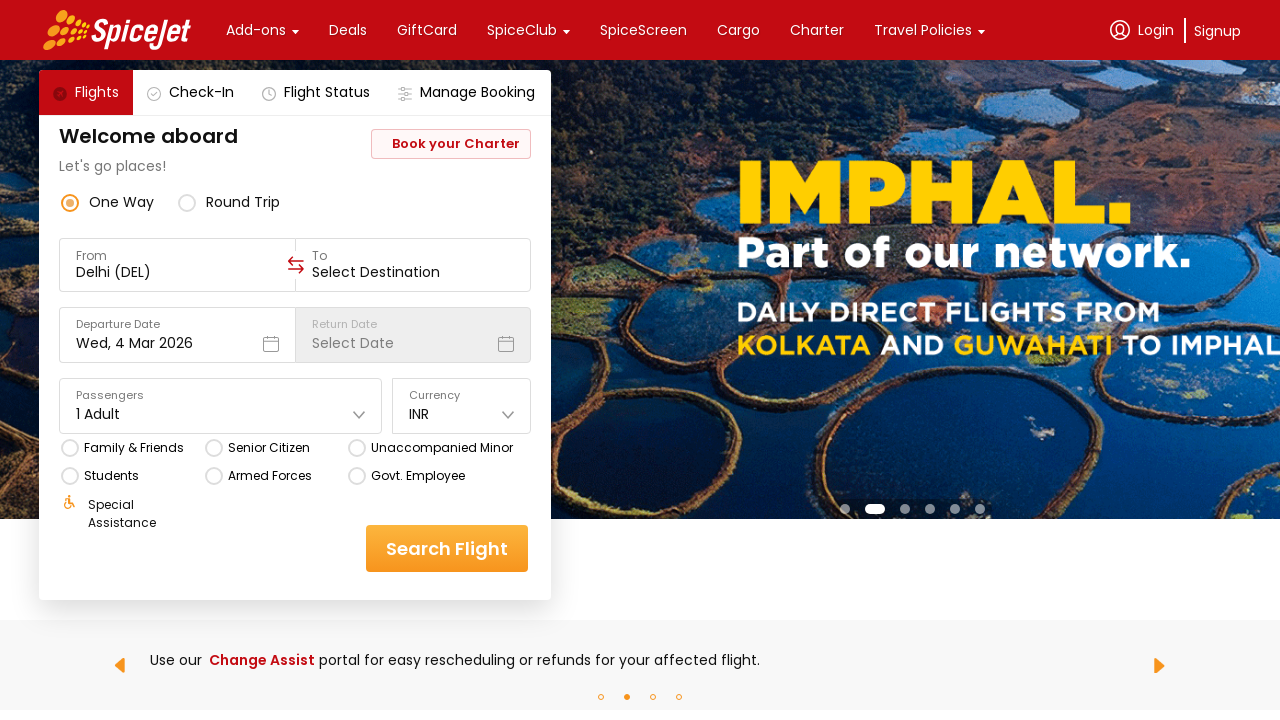

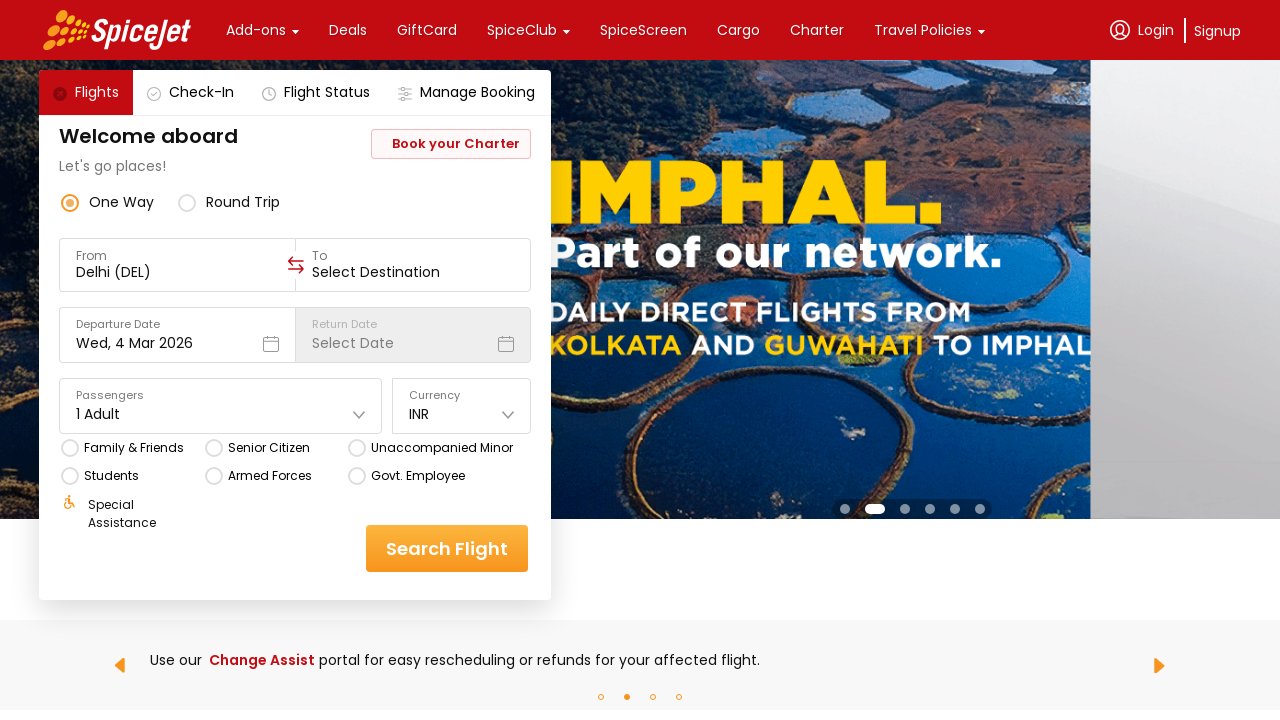